Tests browser window handling by clicking a link that opens a new window, switching to the child window to verify its content, and then switching back to the parent window

Starting URL: https://the-internet.herokuapp.com/windows

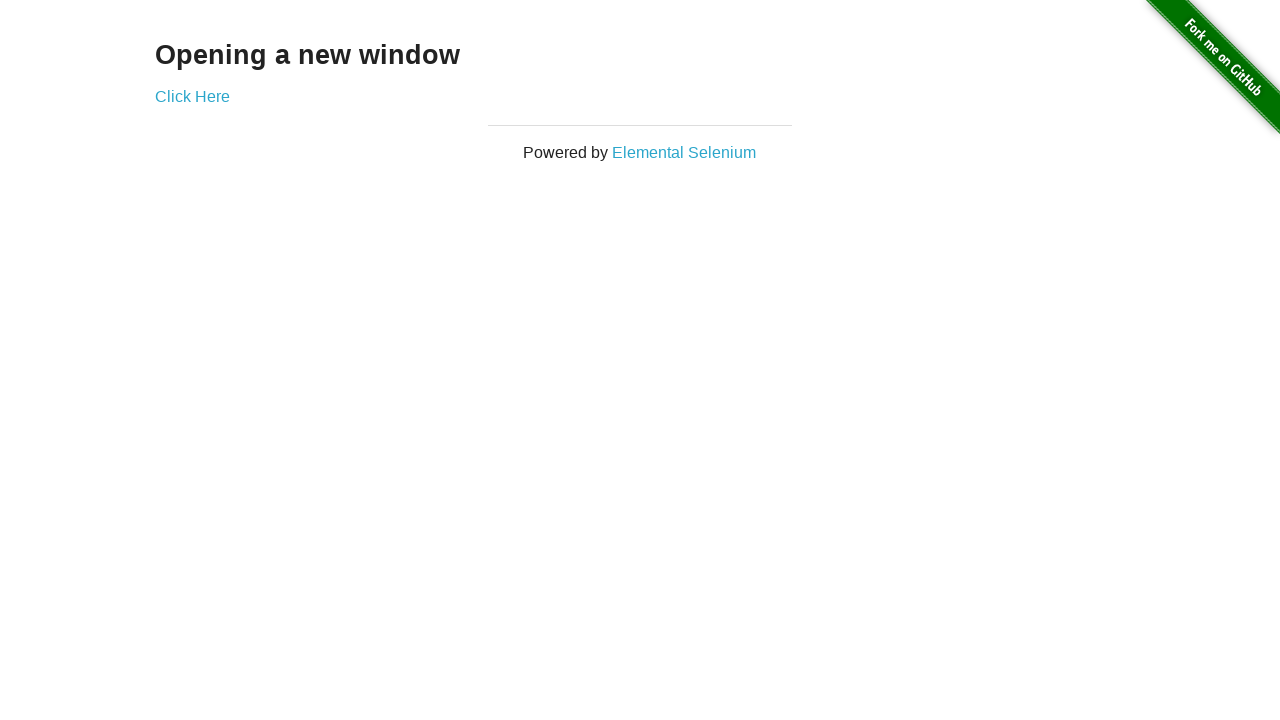

Clicked 'Click Here' link to open new window at (192, 96) on xpath=//a[contains(text(),'Click Here')]
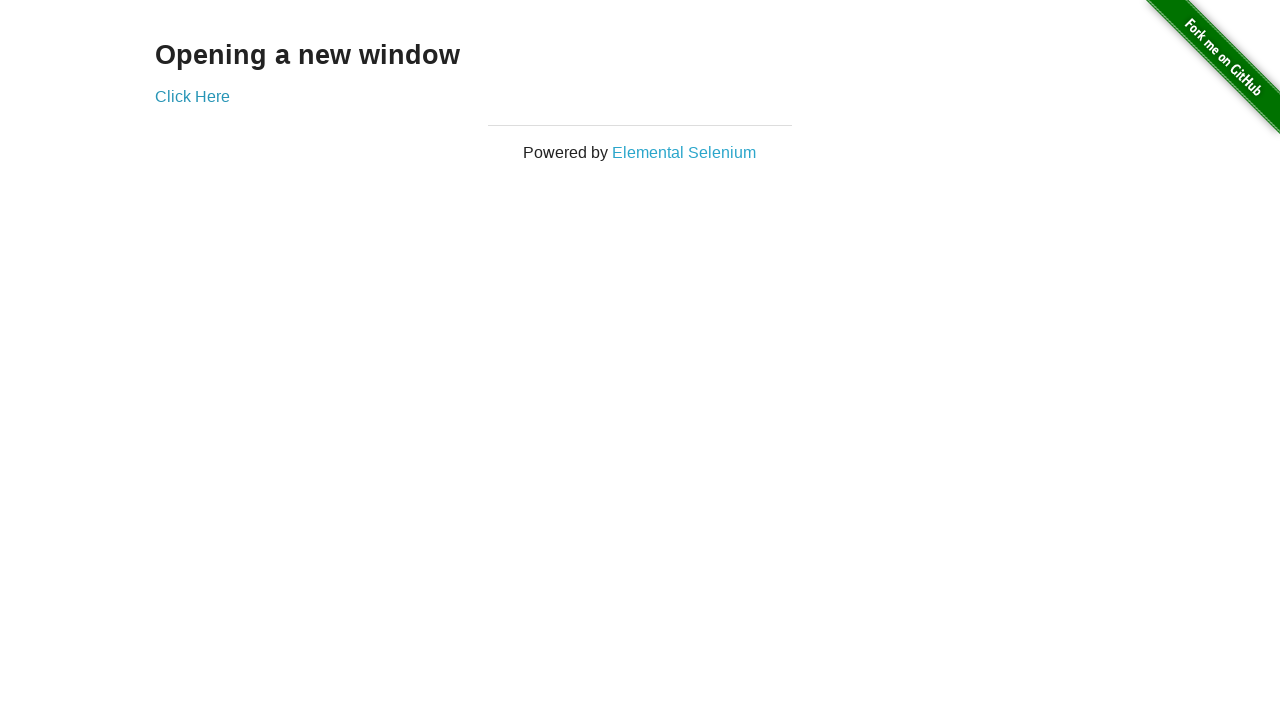

Captured new window/tab page object
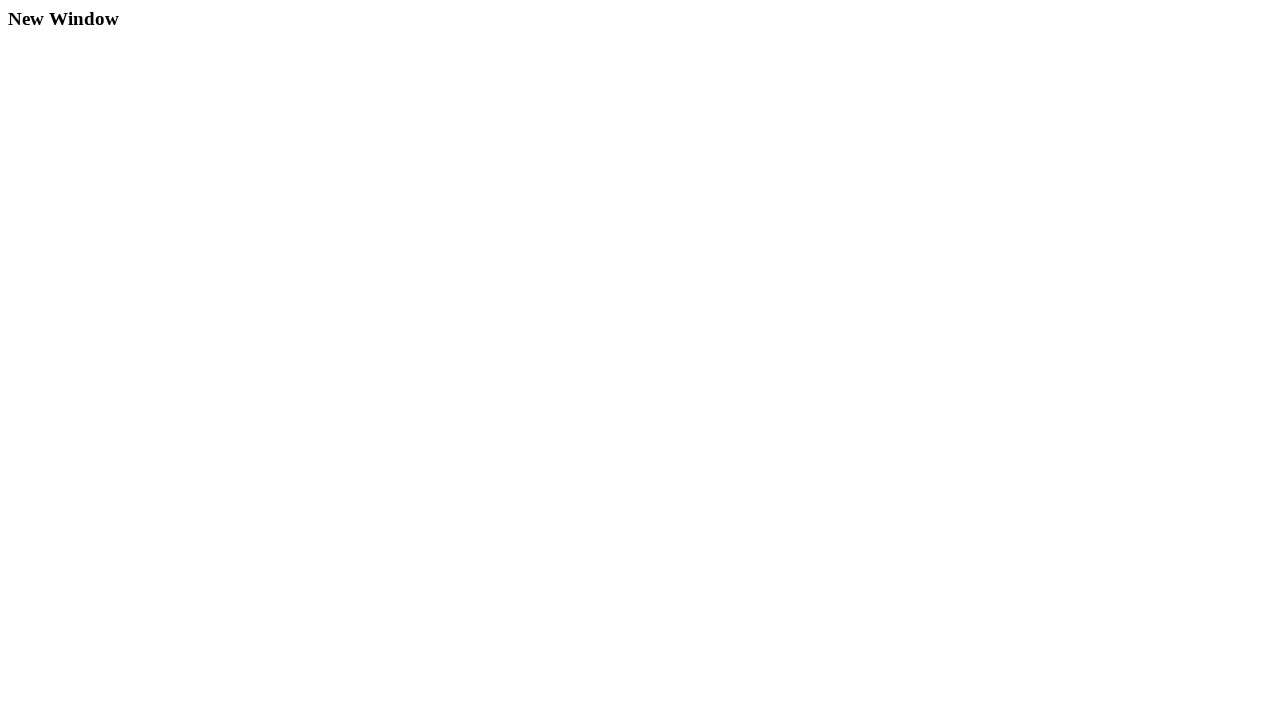

New page loaded successfully
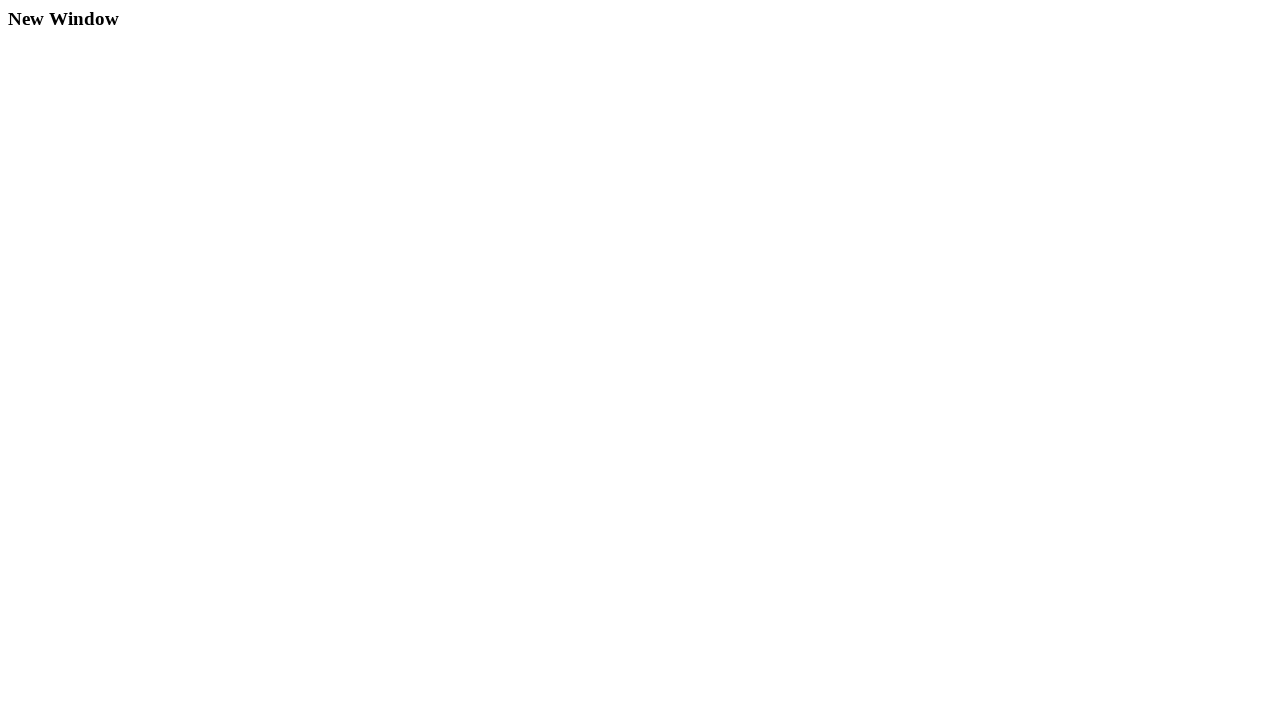

Verified 'New Window' text is present in new page
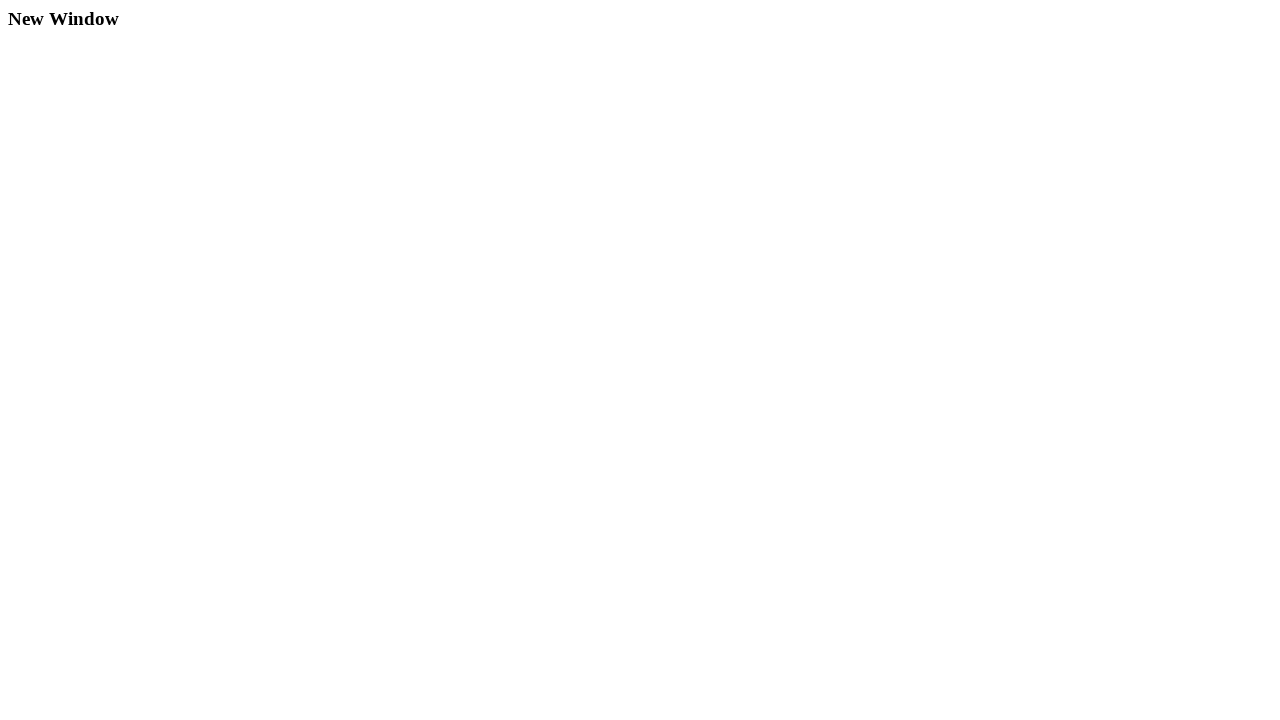

Switched back to original parent window
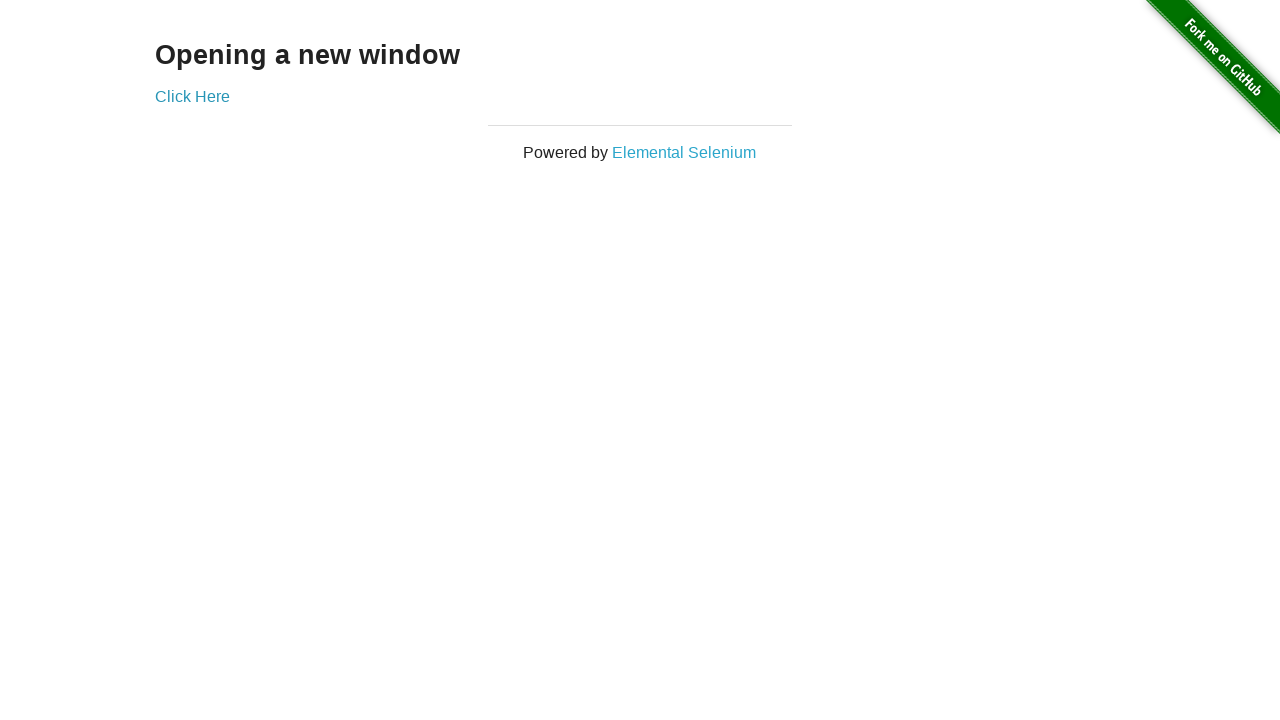

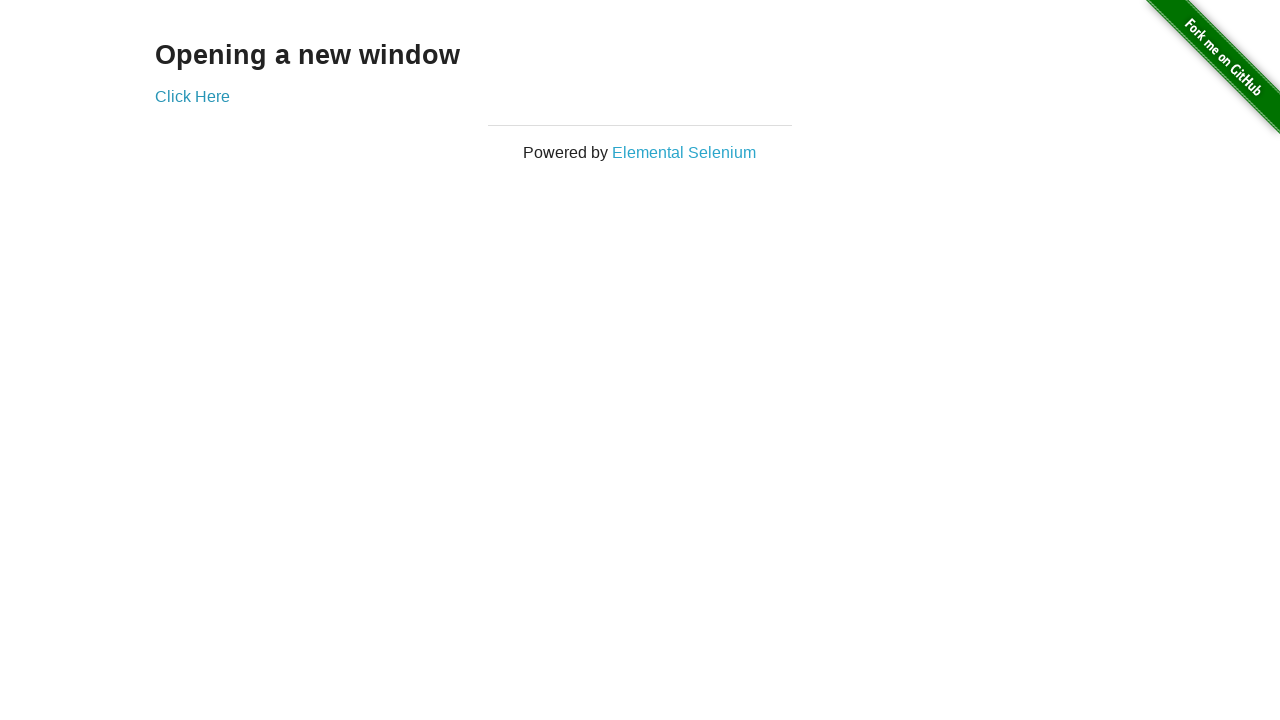